Tests scrolling functionality by navigating to an automation practice page and scrolling to a mouse hover button element using JavaScript scroll into view.

Starting URL: https://rahulshettyacademy.com/AutomationPractice/

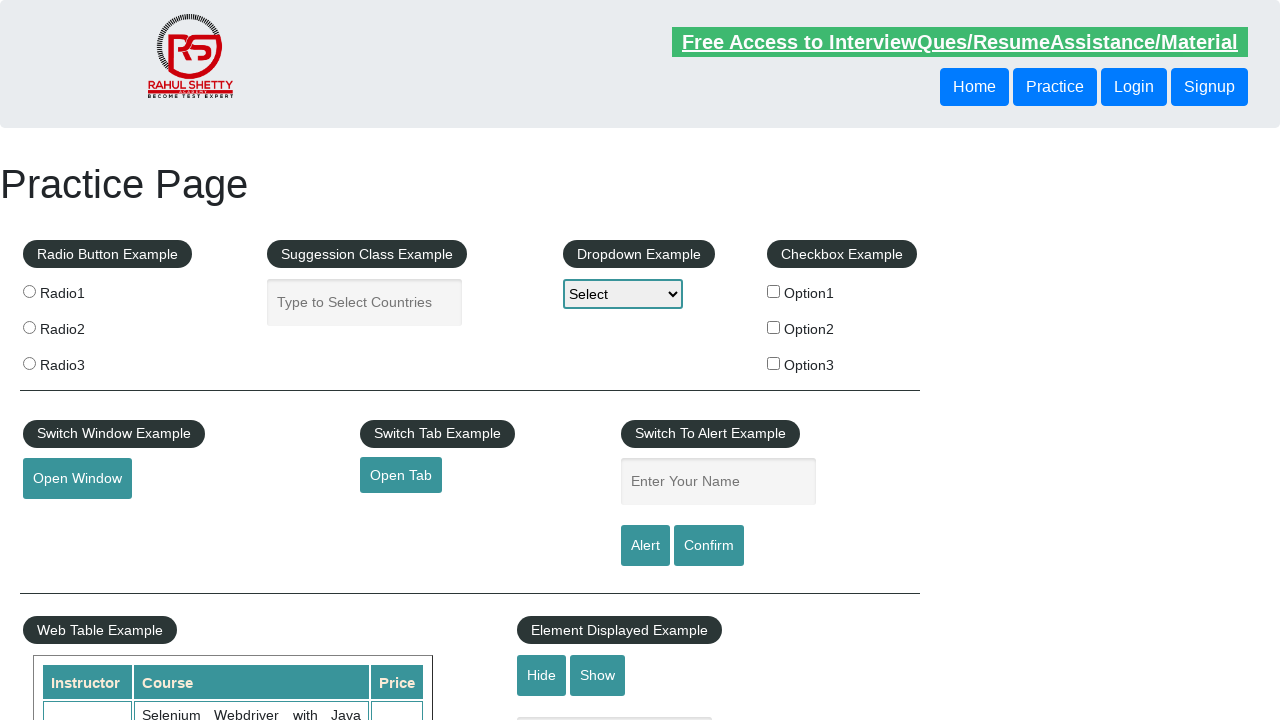

Located mouse hover button element
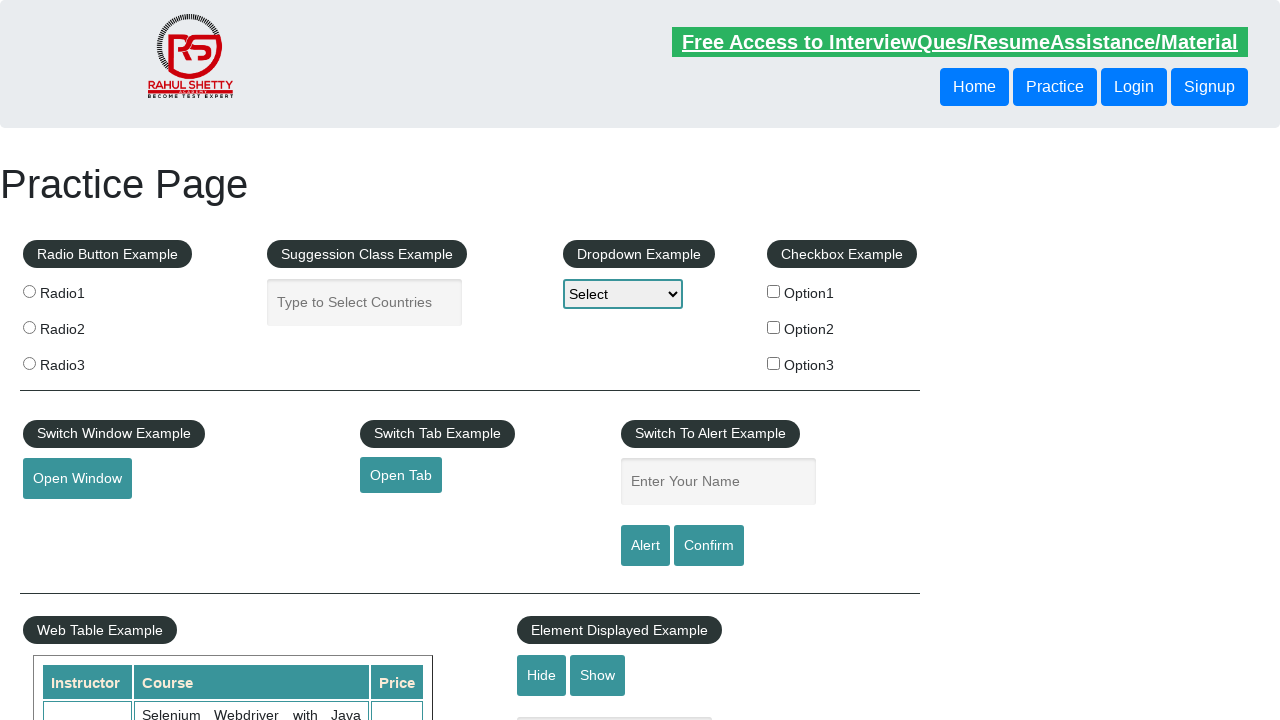

Scrolled to mouse hover button using JavaScript scroll into view
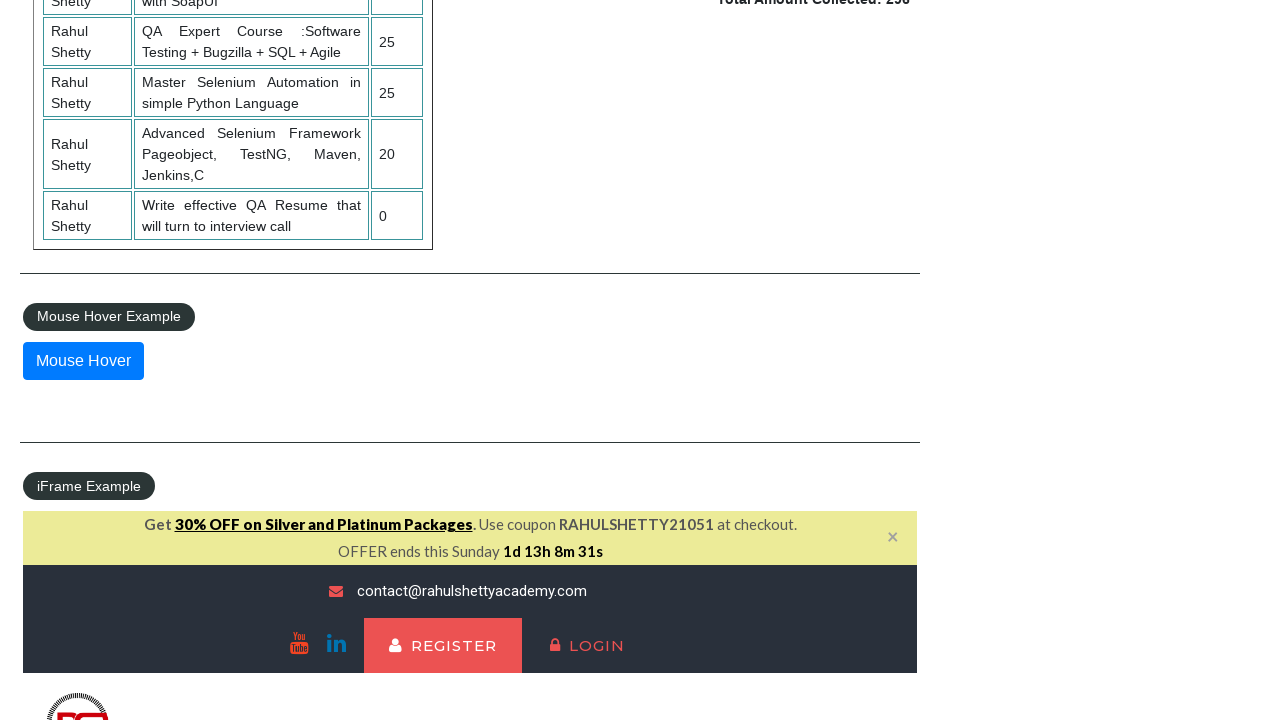

Waited 1 second to observe the scroll action
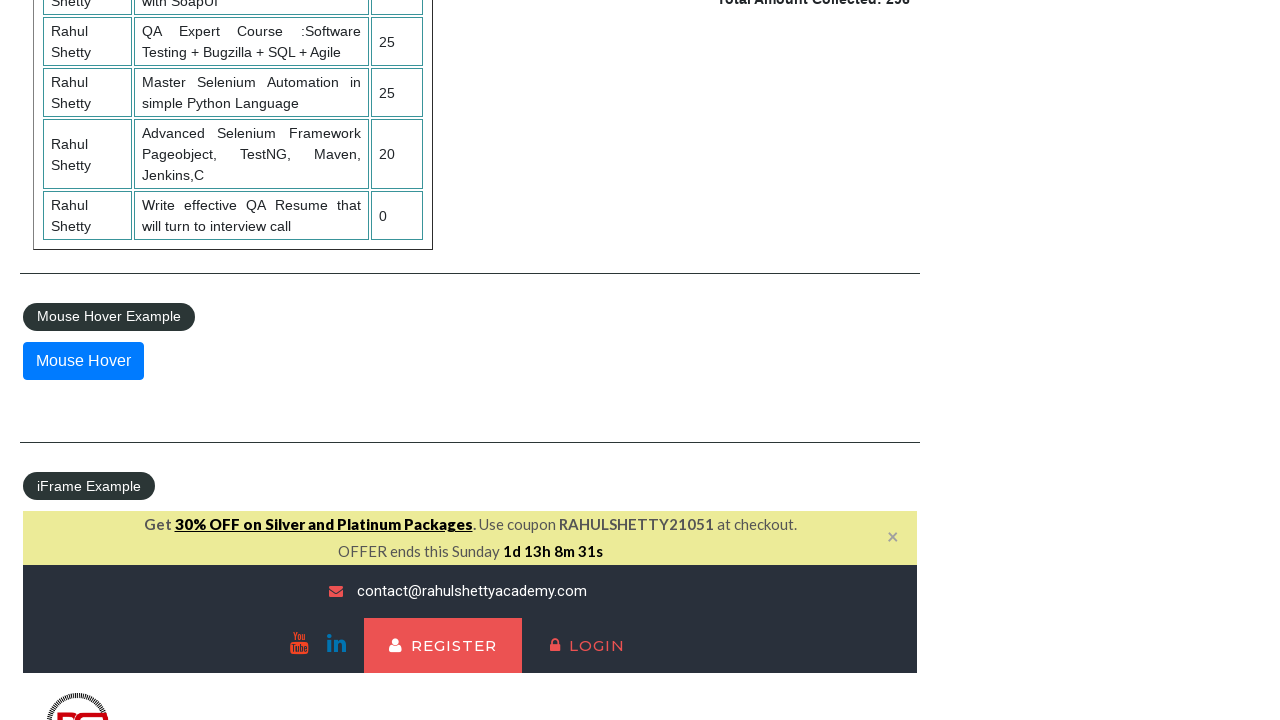

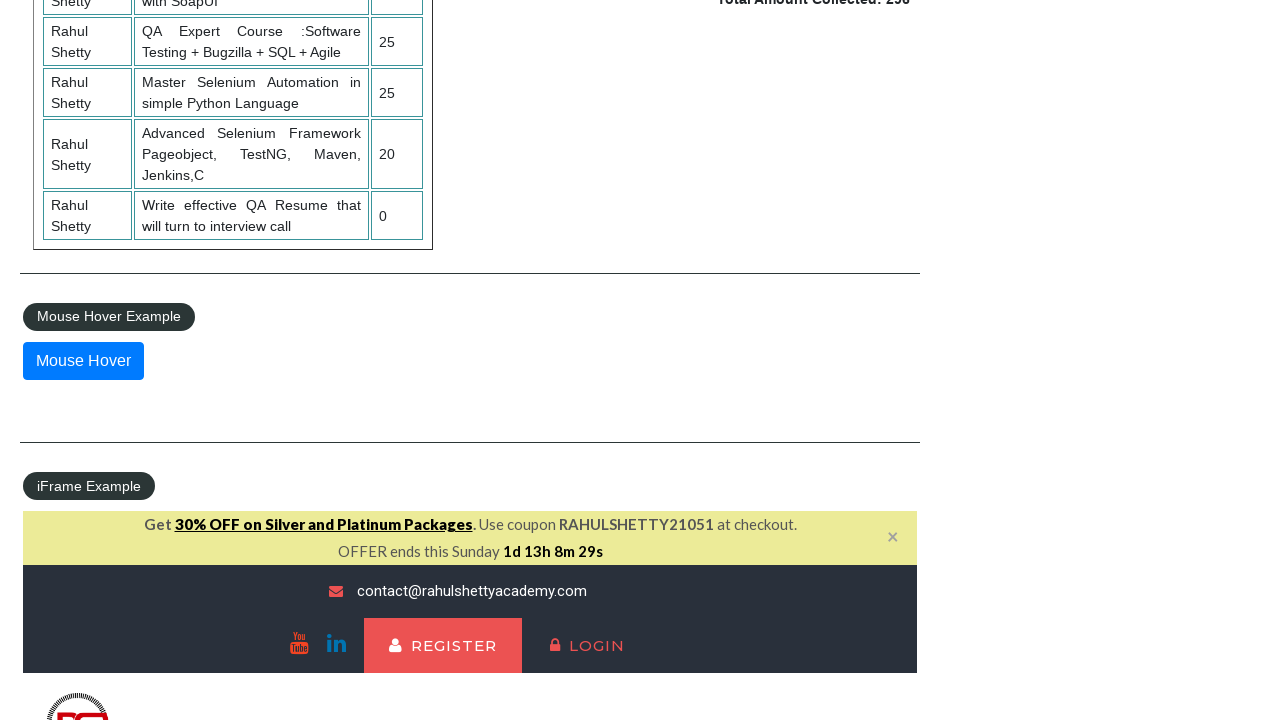